Navigates to a world capital cities reference page and verifies that the data table with capital cities information is loaded and accessible.

Starting URL: https://geographyfieldwork.com/WorldCapitalCities.htm

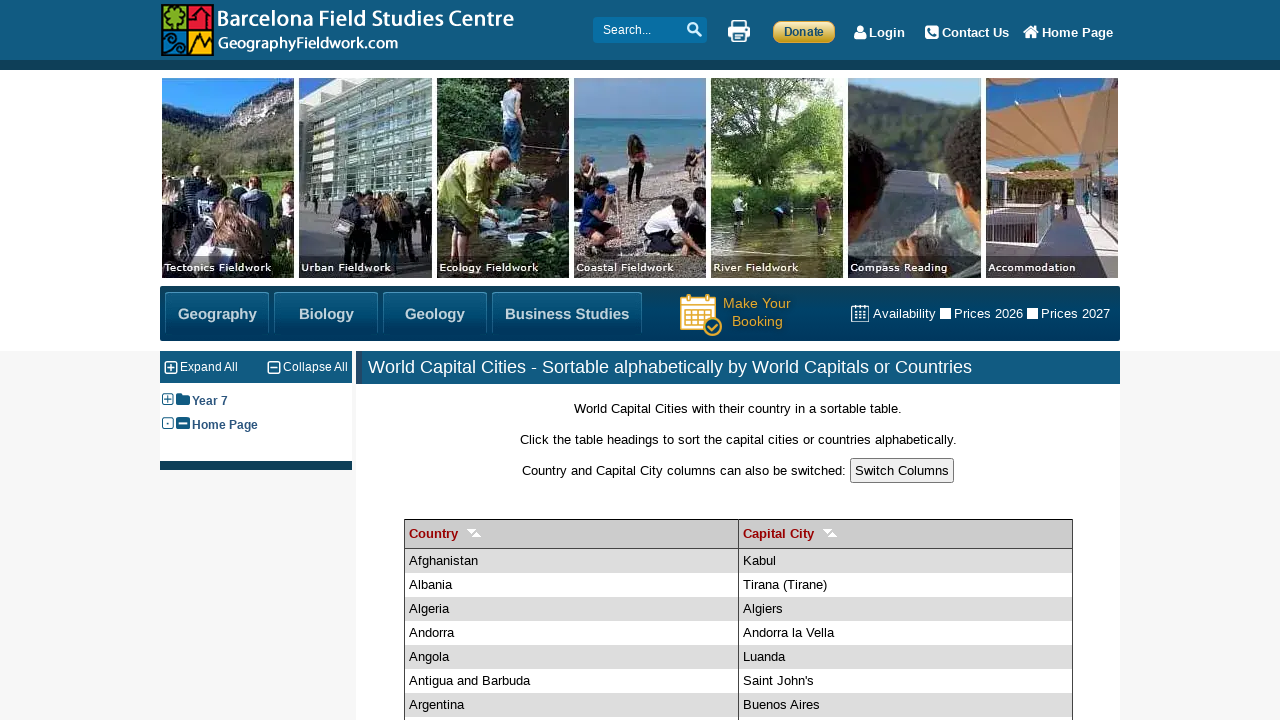

Navigated to world capital cities reference page
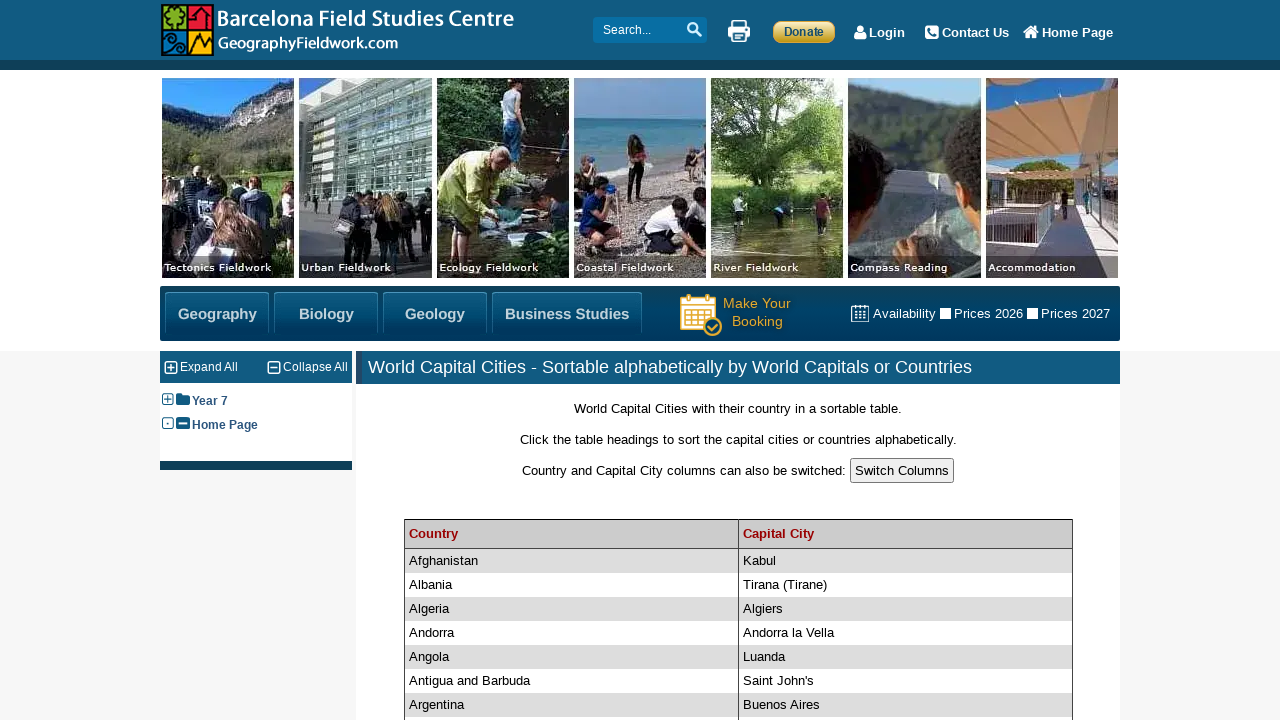

Data table with id 'anyid' is present on the page
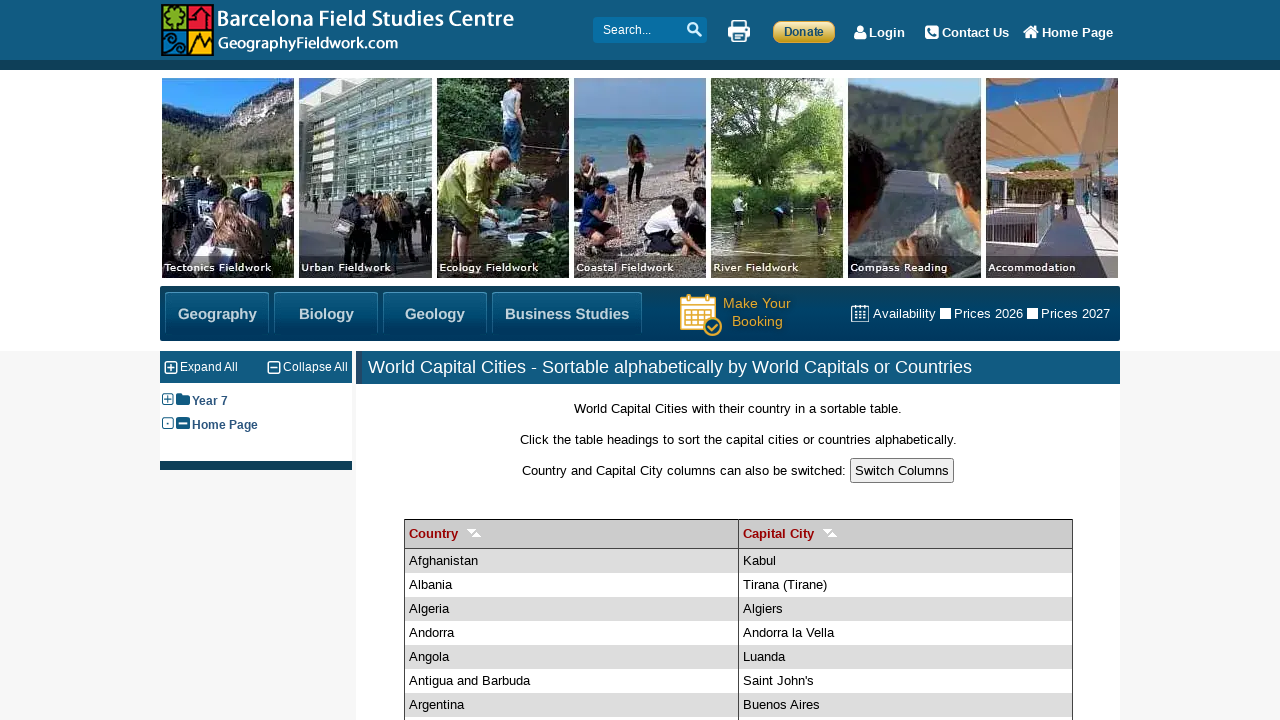

Table rows are loaded and accessible in the data table
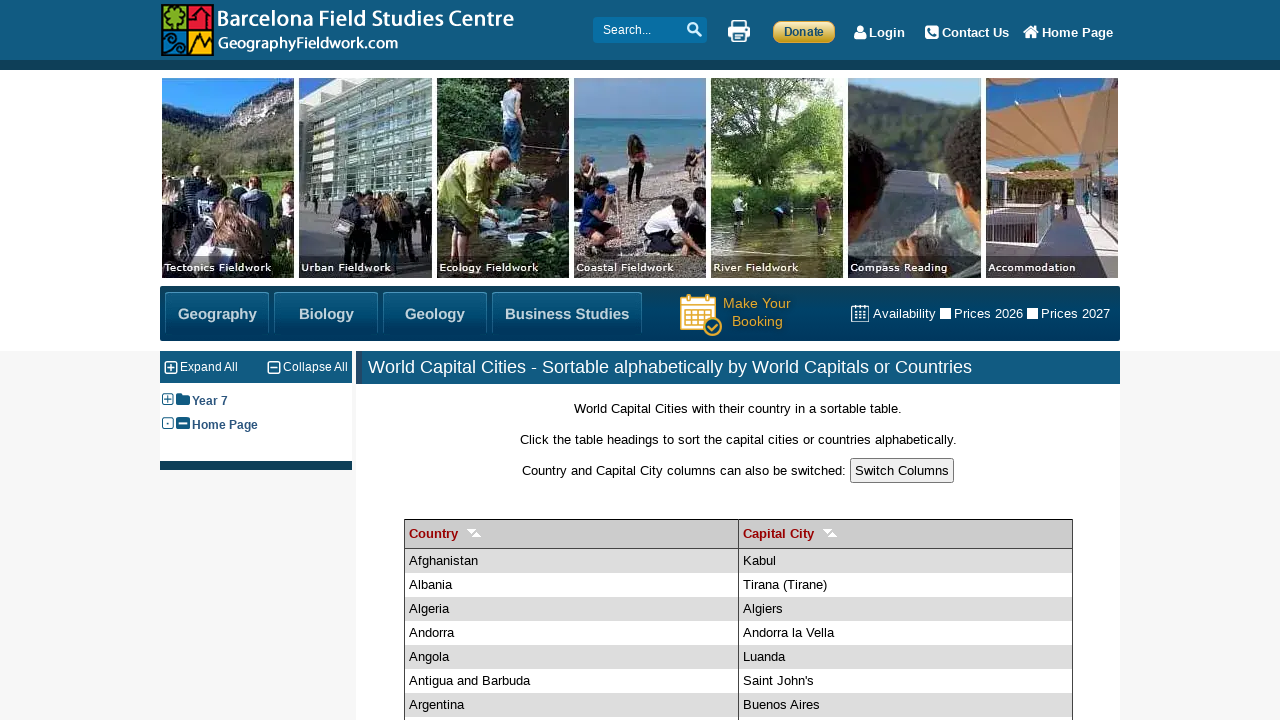

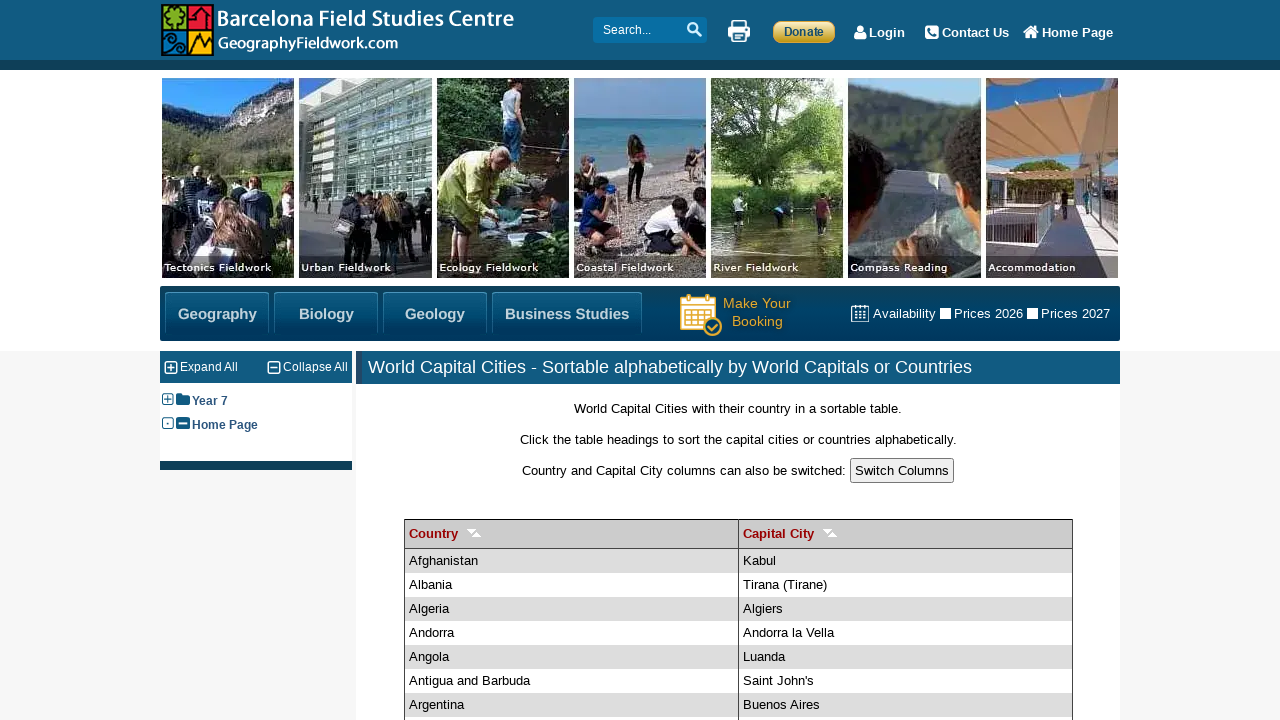